Tests radio button handling by iterating through a group of radio buttons and selecting a specific one (Cheese) based on its value attribute

Starting URL: http://www.echoecho.com/htmlforms10.htm

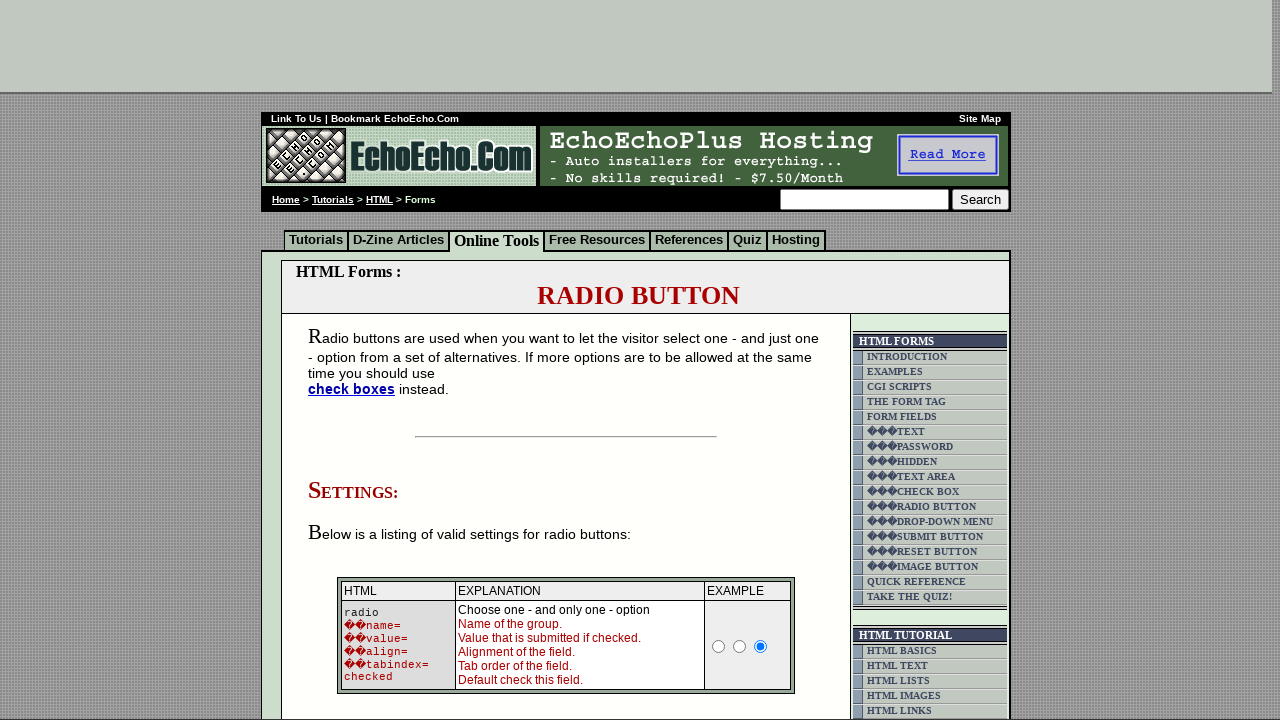

Navigated to radio button test page
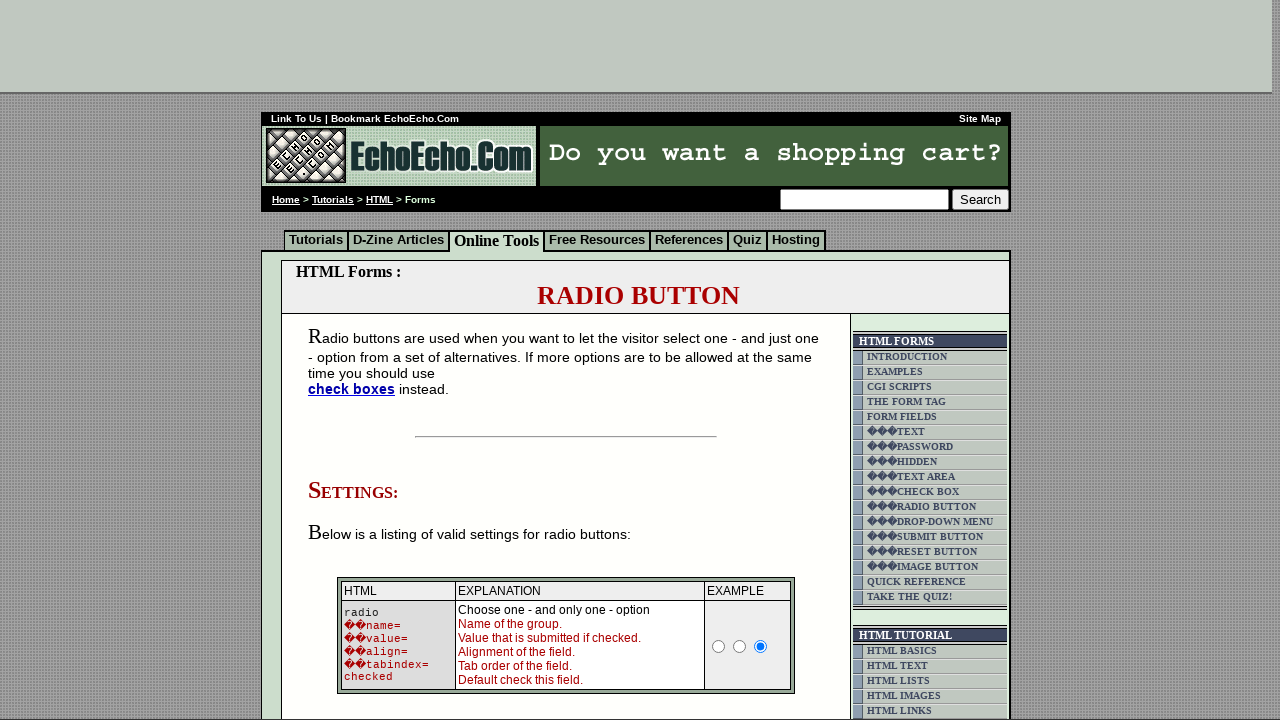

Located all radio buttons in group1
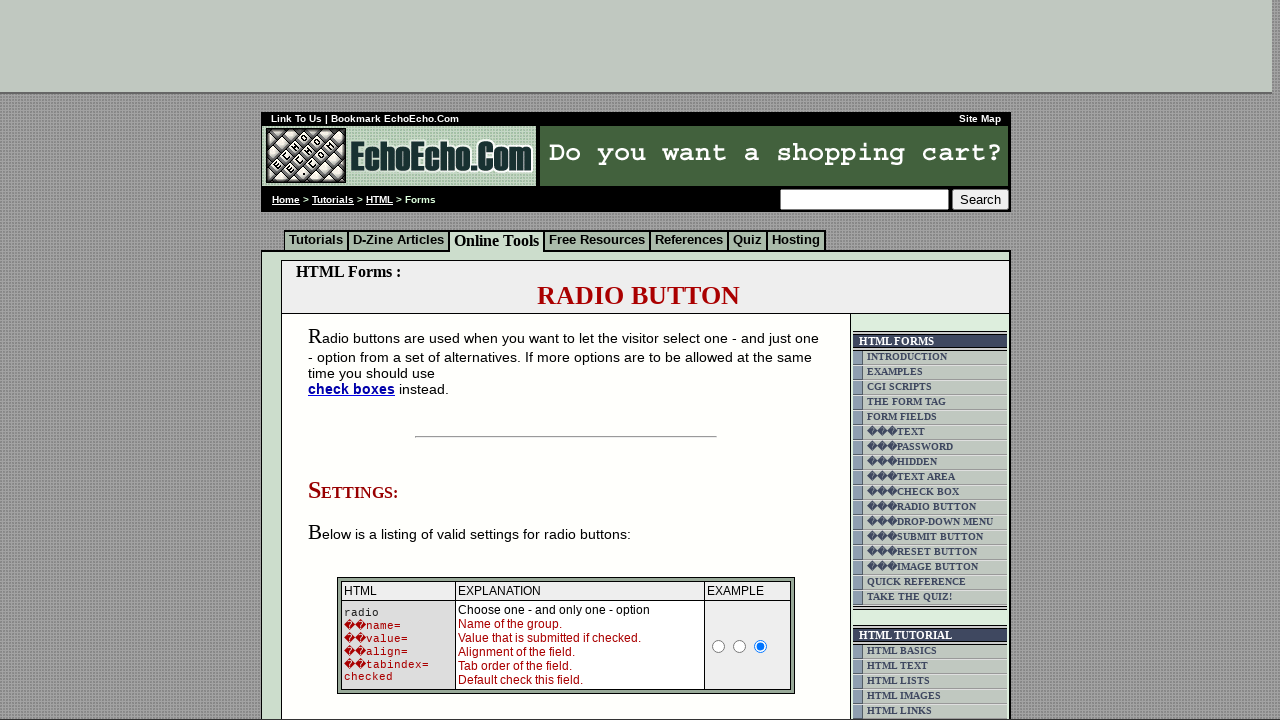

Retrieved radio button value attribute: Milk
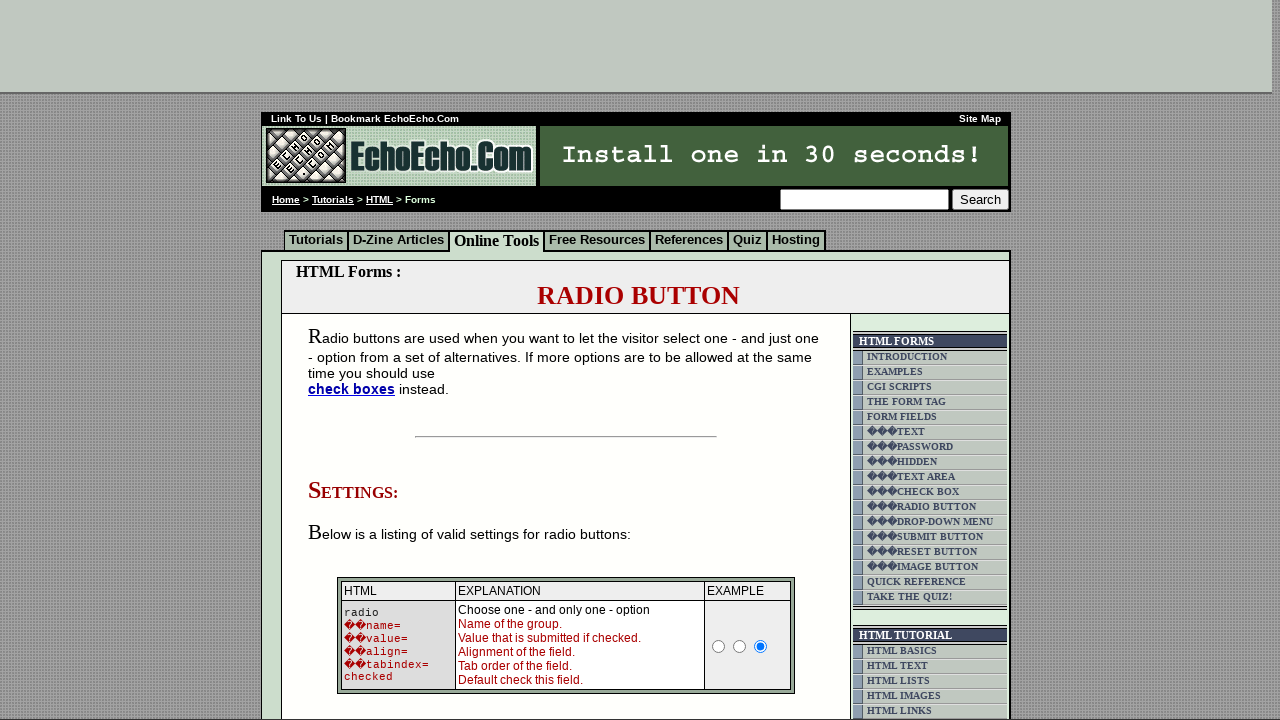

Retrieved radio button value attribute: Butter
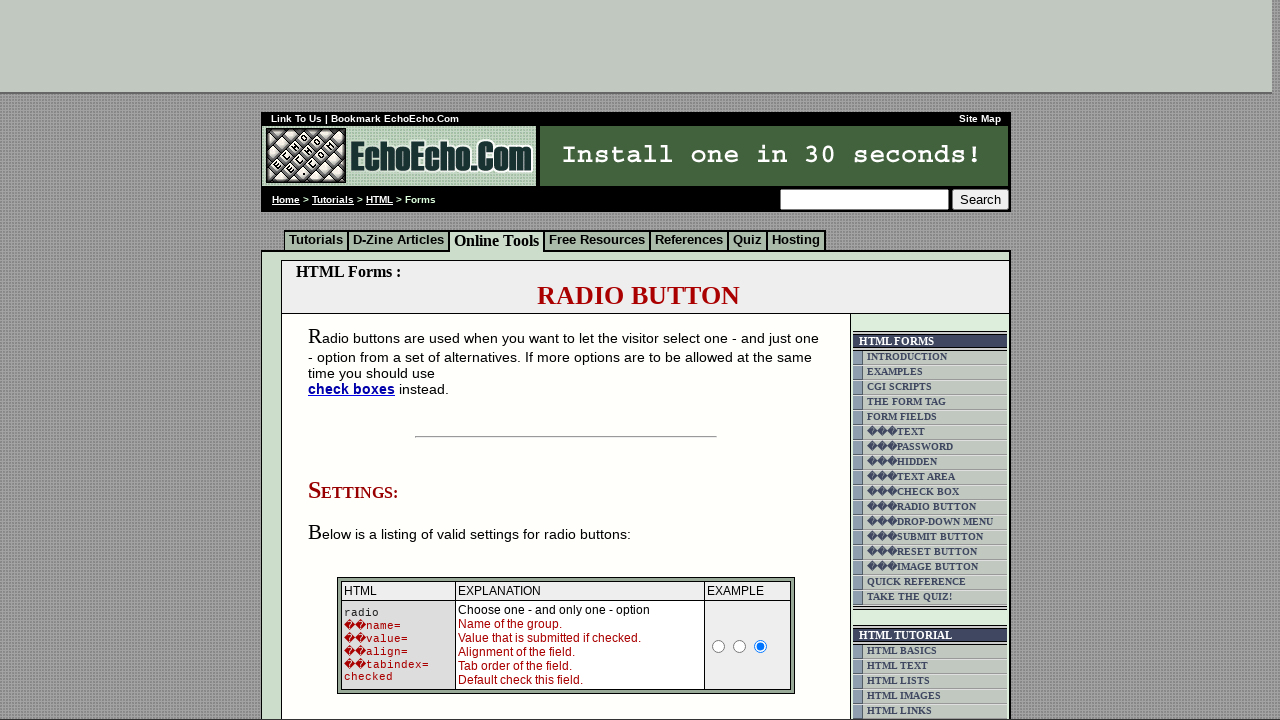

Retrieved radio button value attribute: Cheese
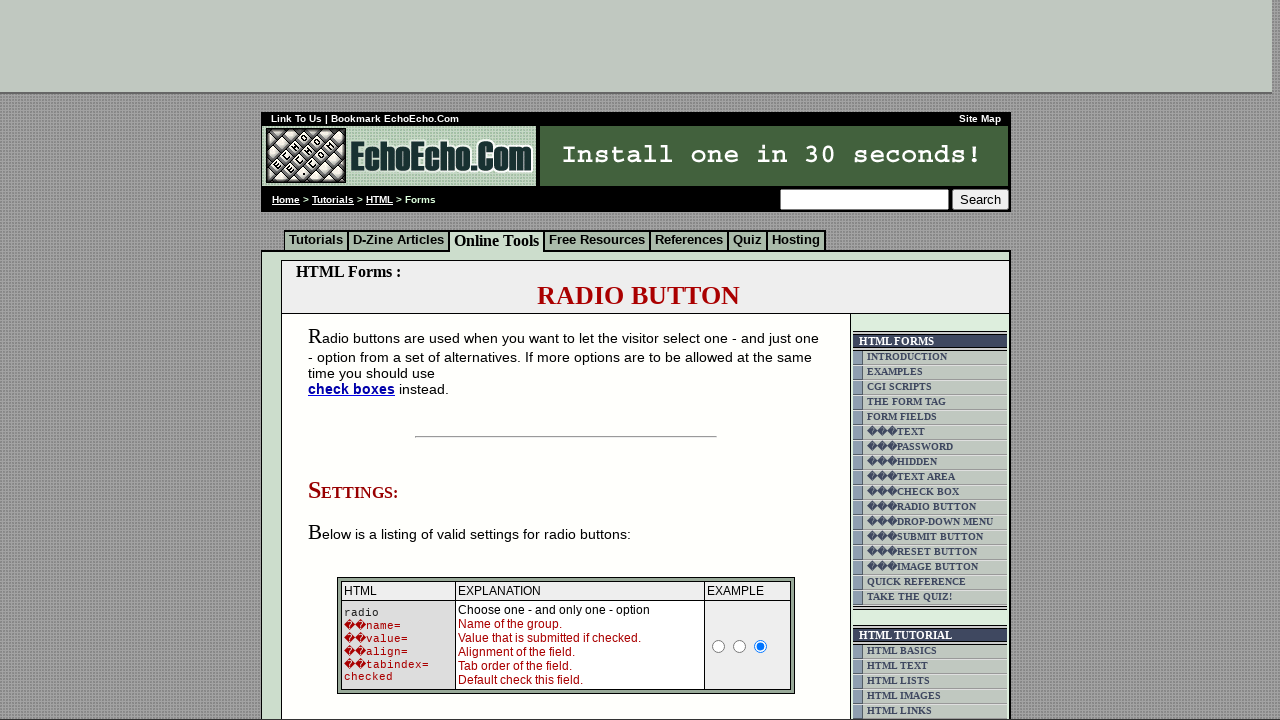

Clicked radio button with value 'Cheese' at (356, 360) on xpath=//input[@name='group1'] >> nth=2
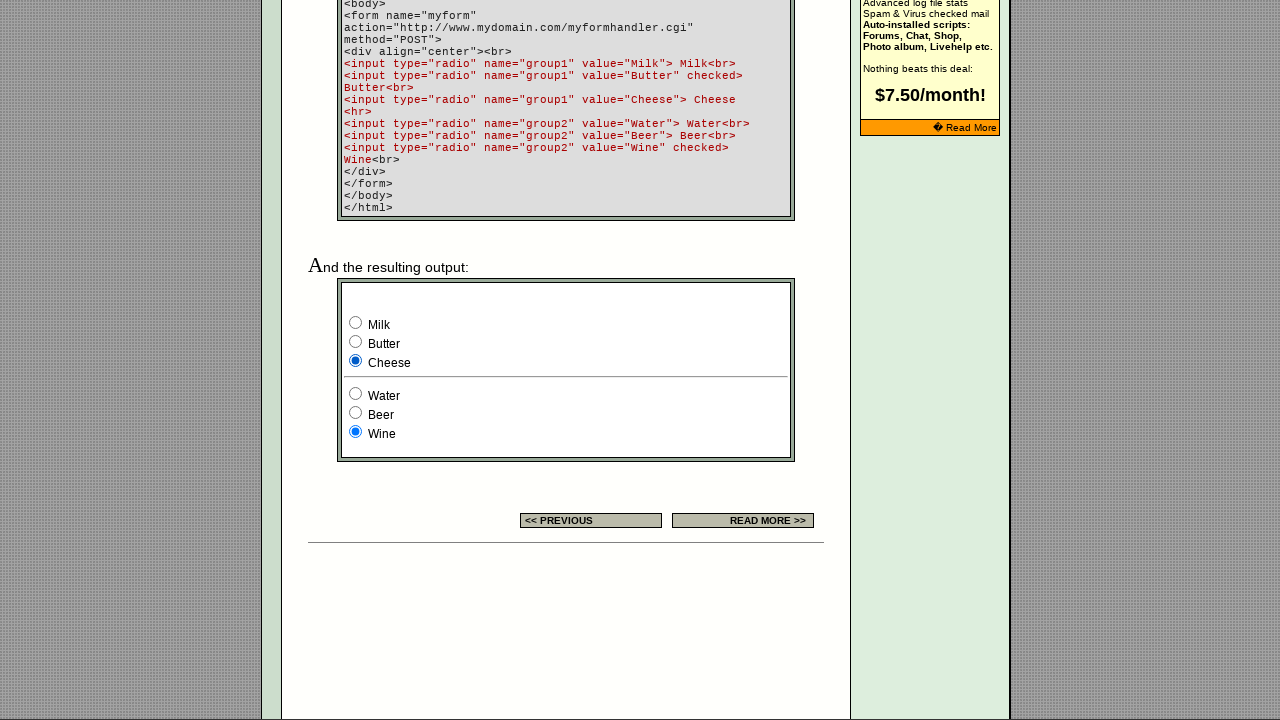

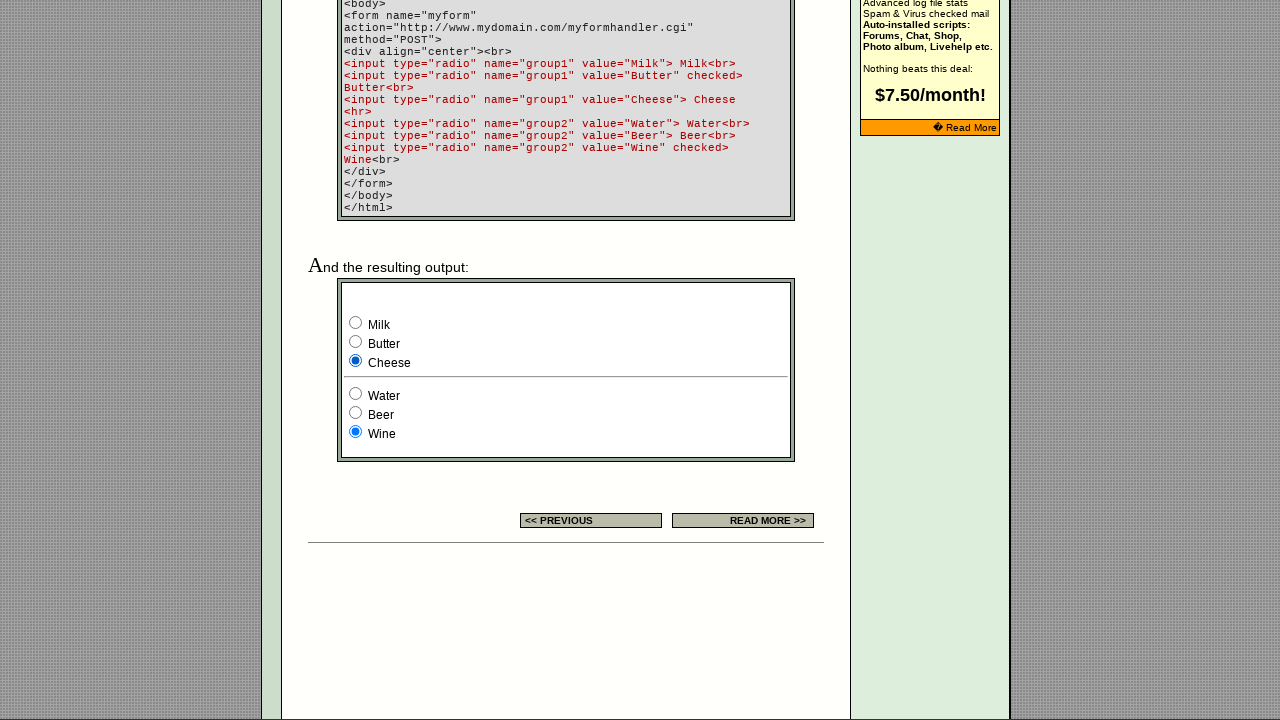